Verifies that the login page loads correctly and the username input field is visible/displayed on the page.

Starting URL: https://opensource-demo.orangehrmlive.com/web/index.php/auth/login

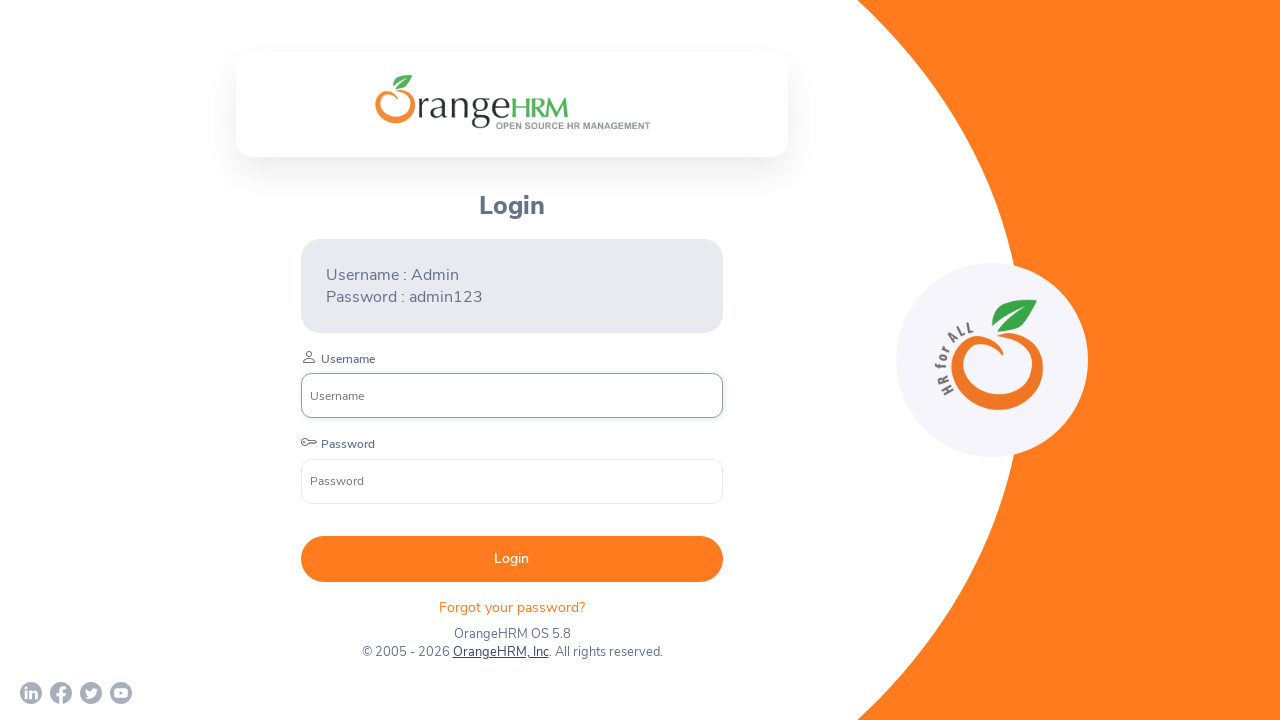

Located username input field
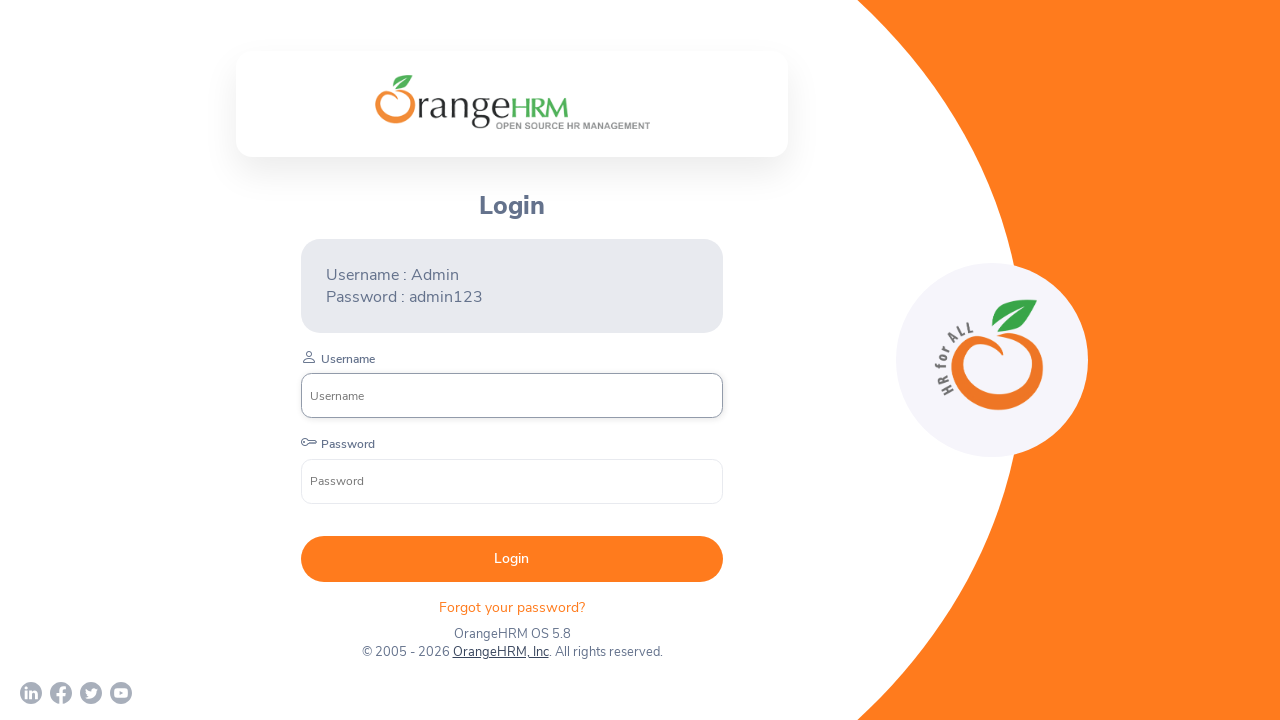

Username field is now visible on the page
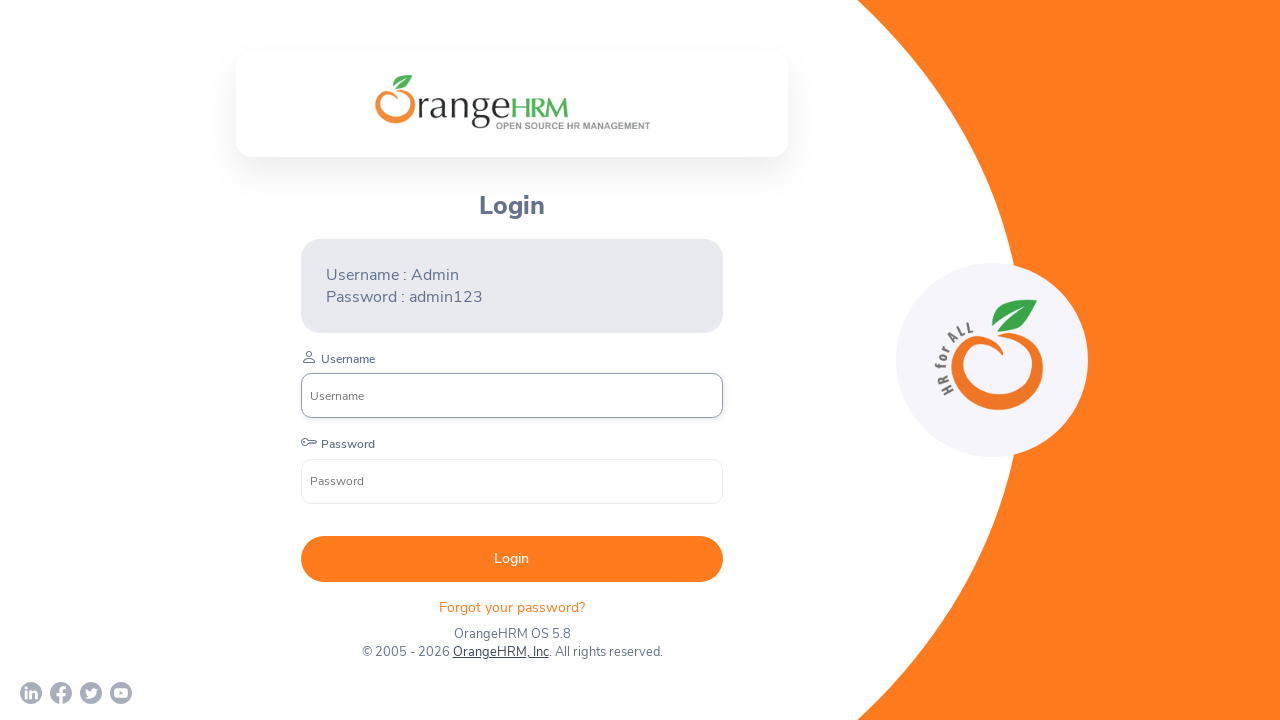

Verified username field is displayed
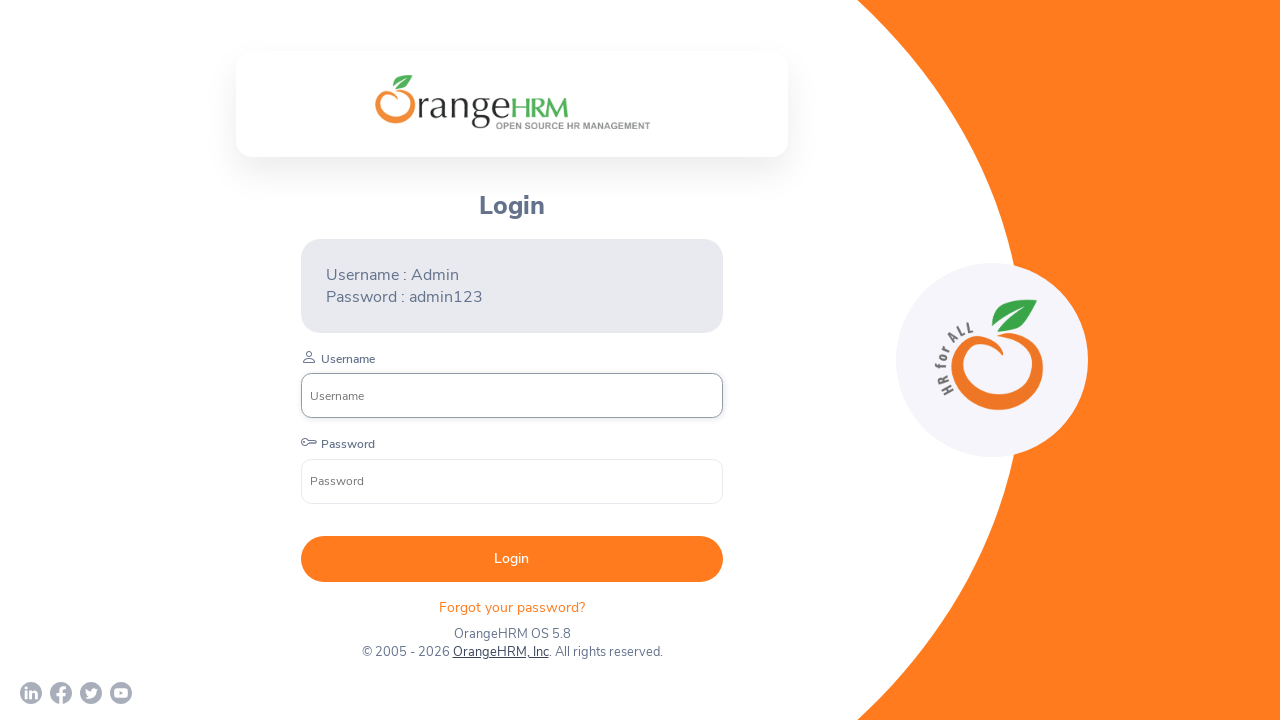

Printed visibility status: True
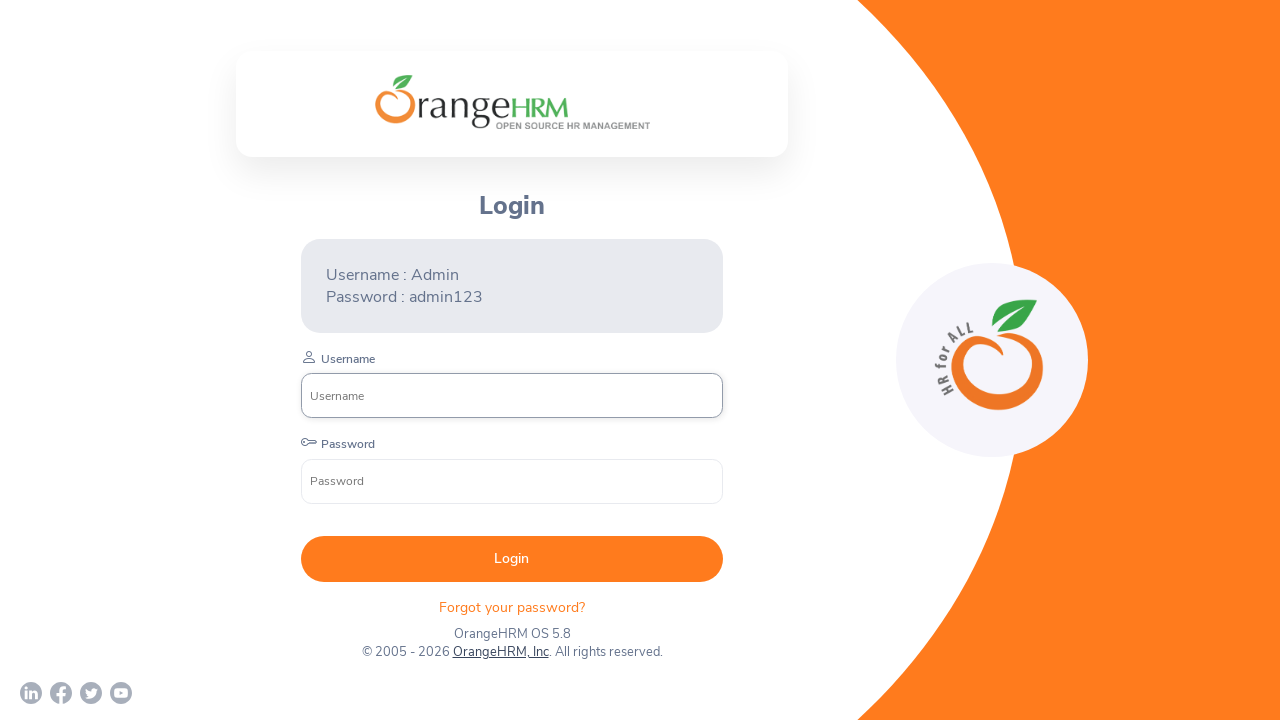

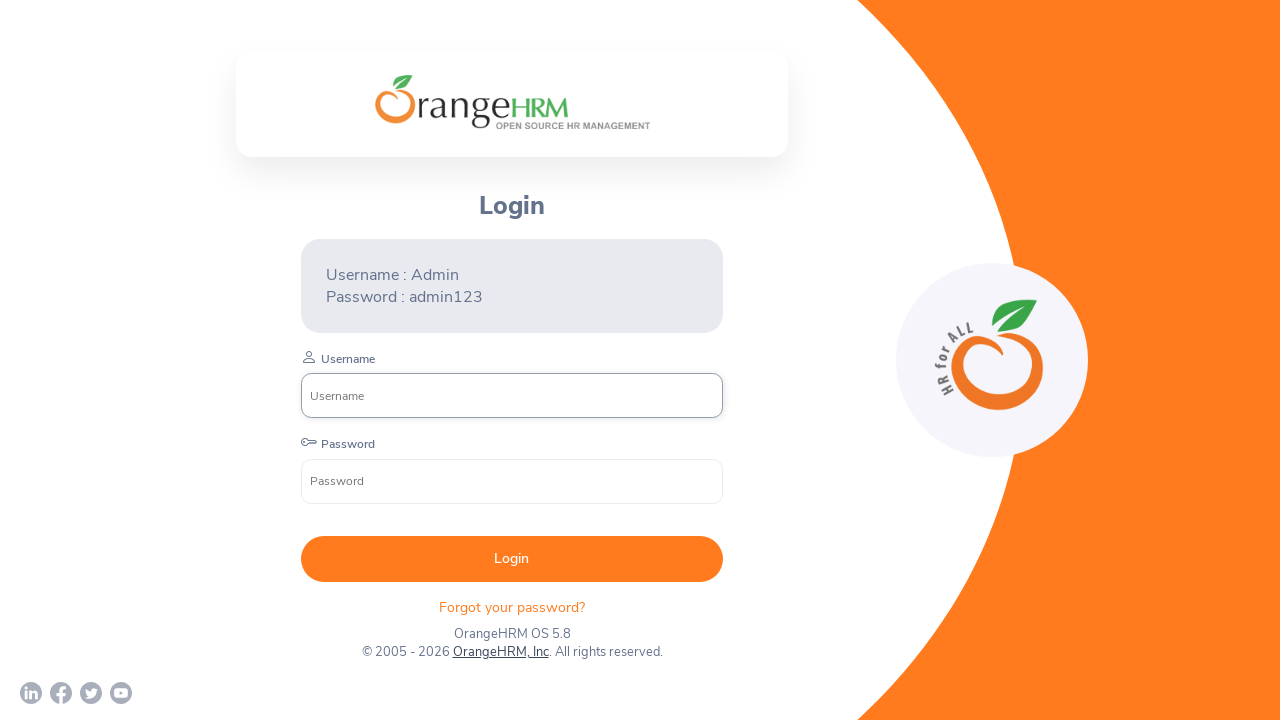